Tests the SpiceJet flight search form by clicking on the origin field and entering a departure city code

Starting URL: https://www.spicejet.com/

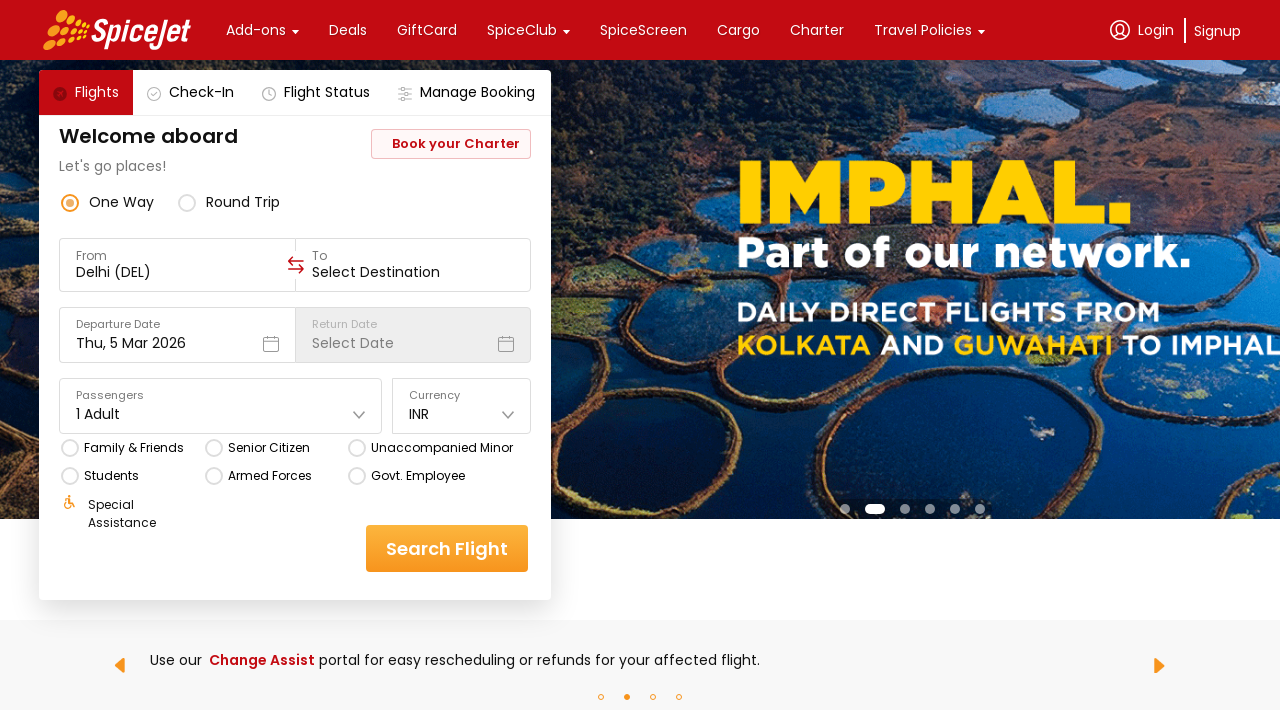

Located the origin/departure input field
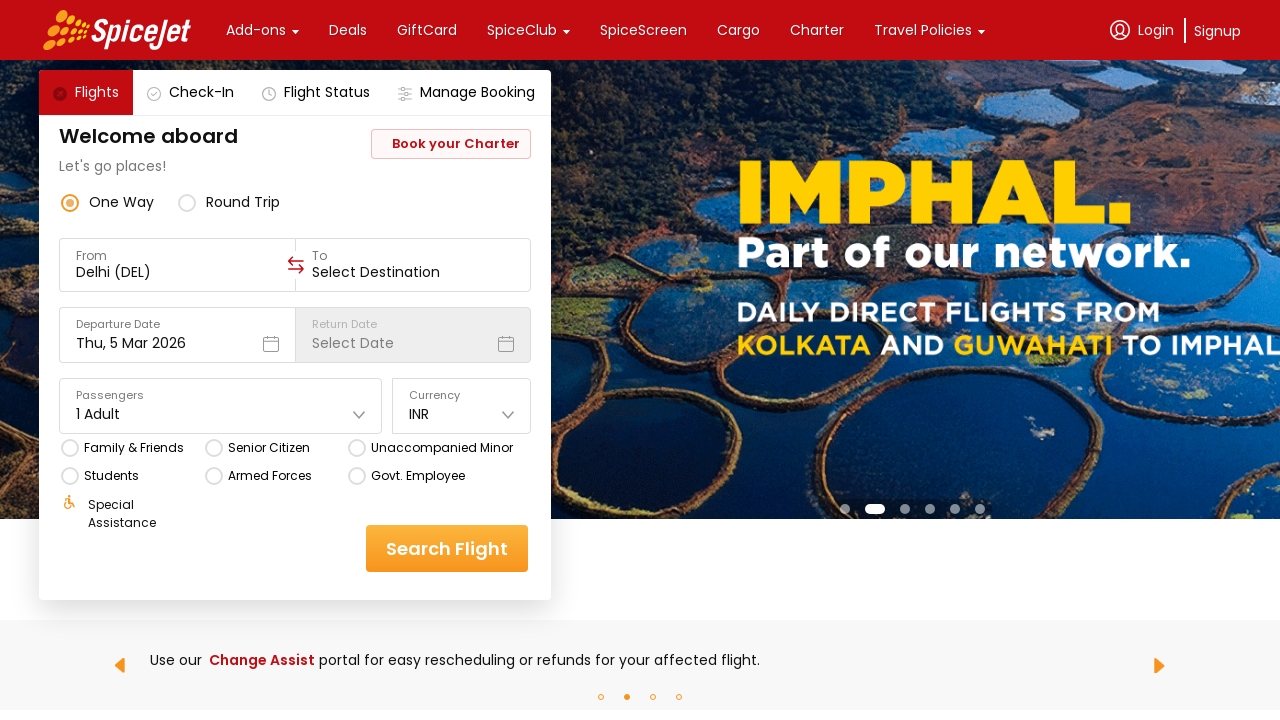

Clicked on the origin field to activate it at (178, 272) on xpath=//div[@data-testid='to-testID-origin']/div/div/input
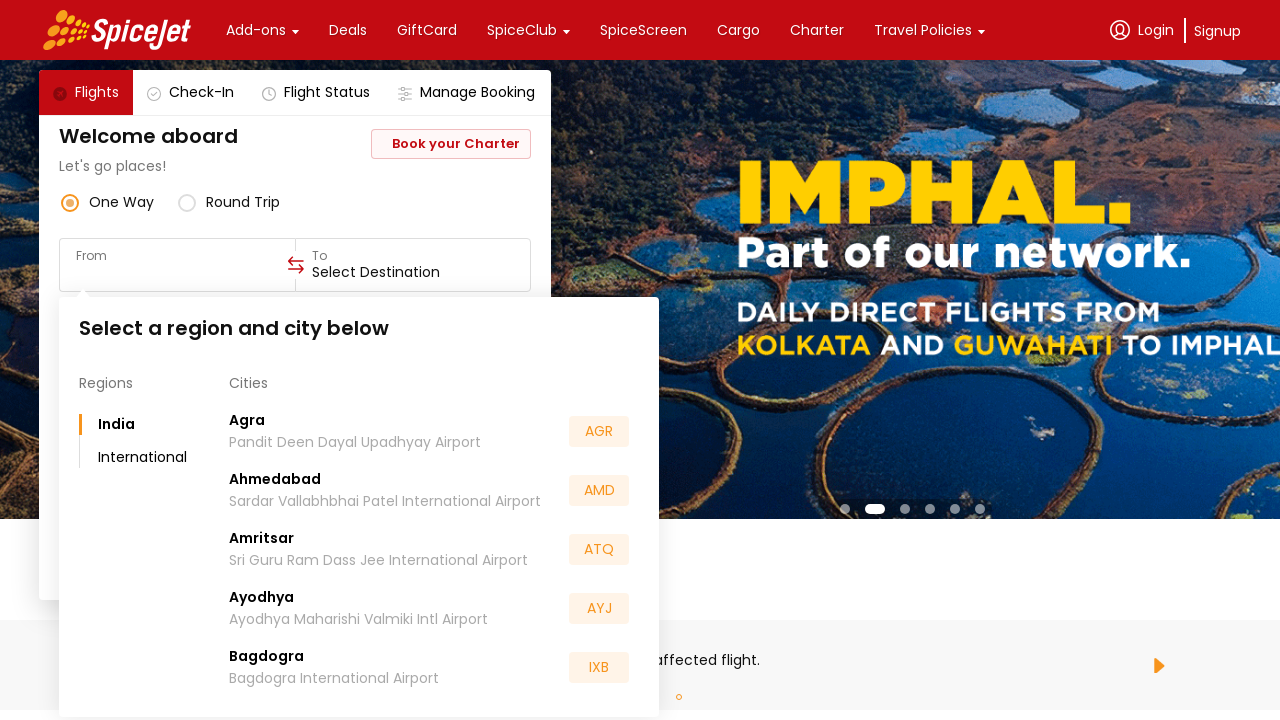

Clicked on the origin field again to ensure focus at (178, 272) on xpath=//div[@data-testid='to-testID-origin']/div/div/input
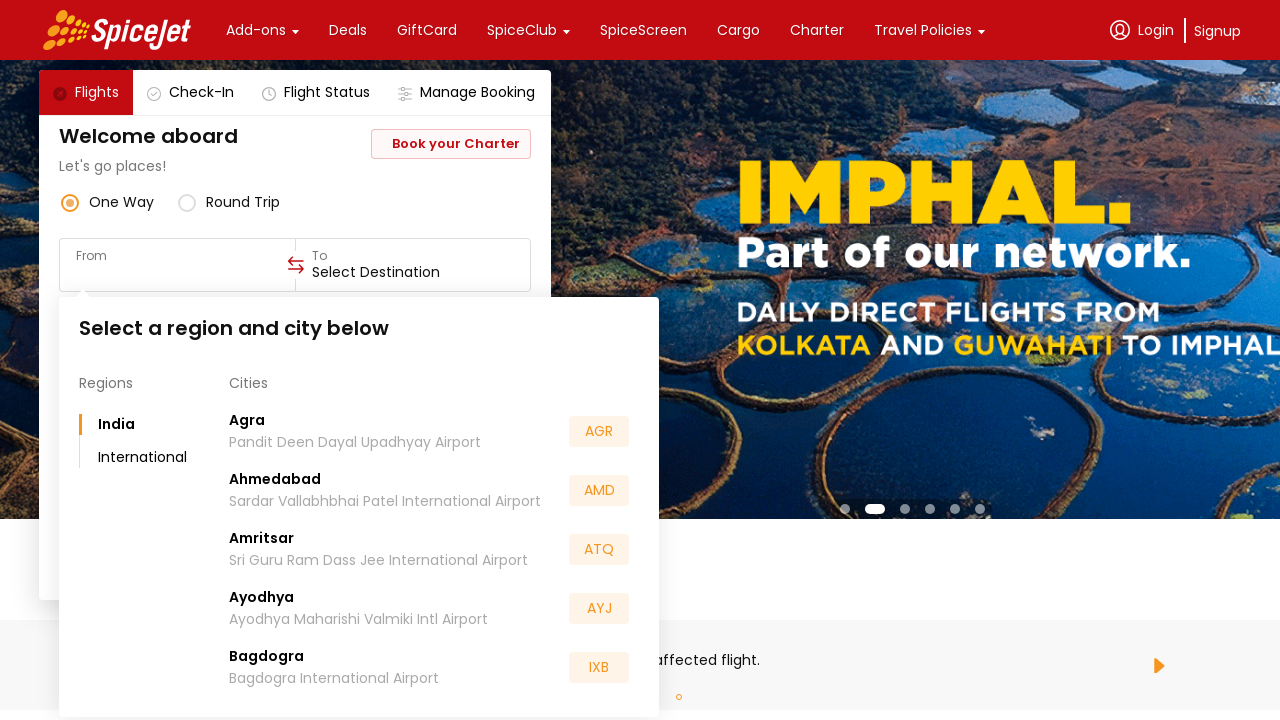

Entered departure city code 'DEL' in the origin field on xpath=//div[@data-testid='to-testID-origin']/div/div/input
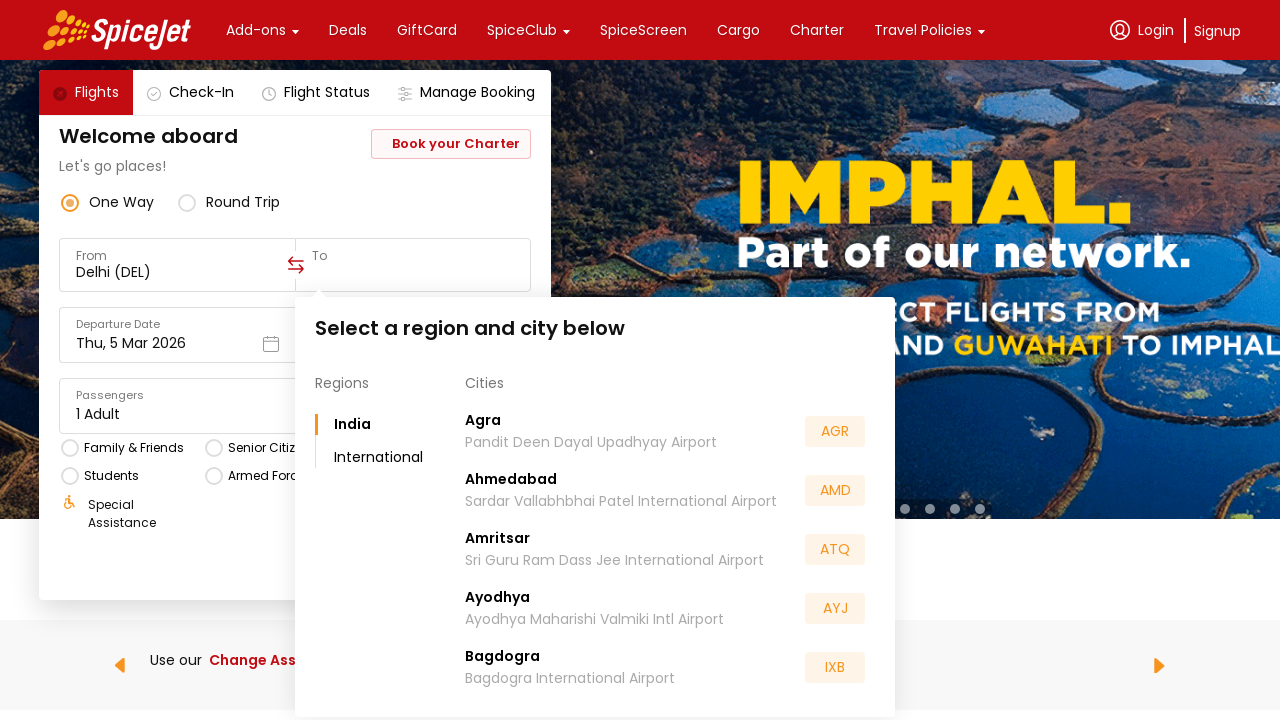

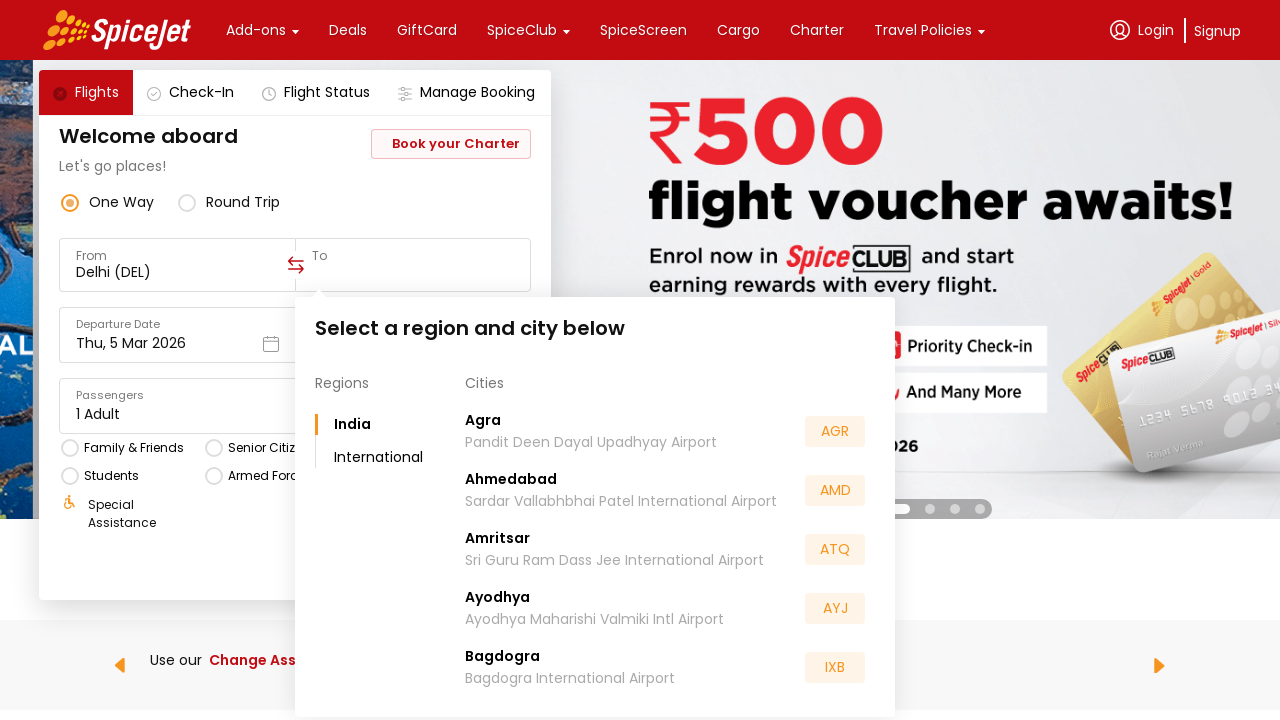